Navigates to the FitPeo homepage and maximizes the browser window

Starting URL: https://www.fitpeo.com/

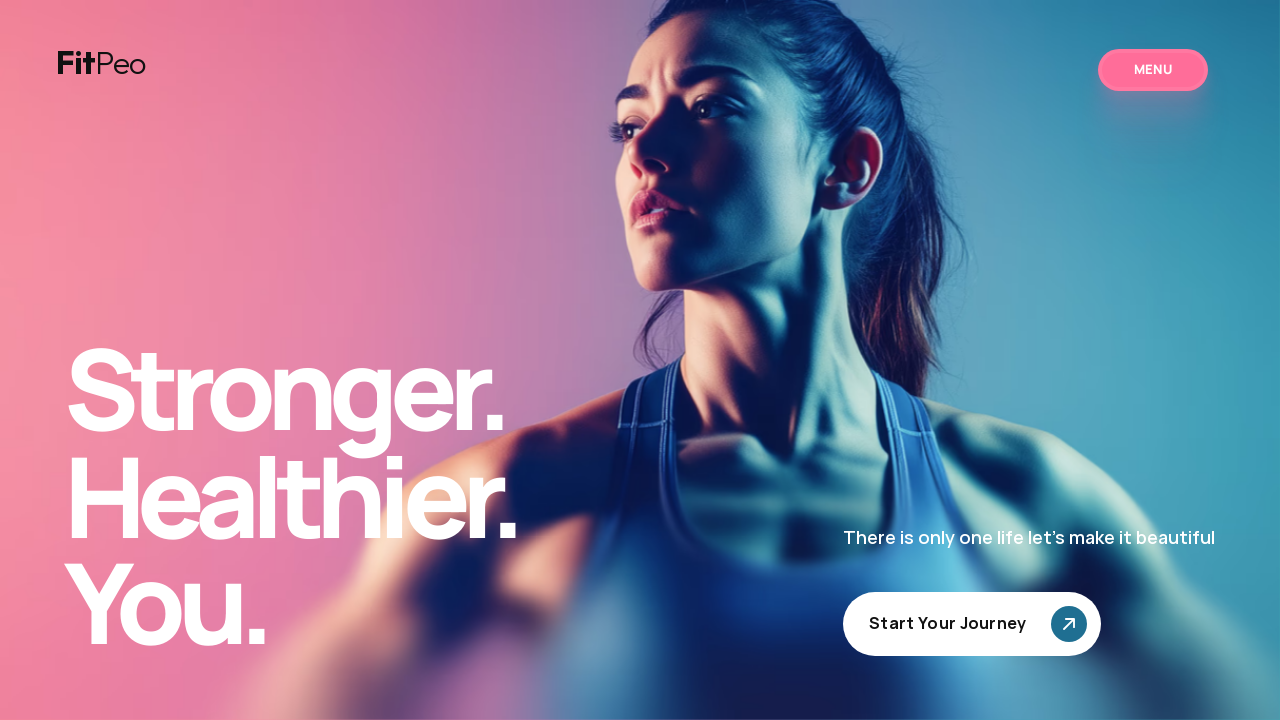

Set viewport size to 1920x1080 to maximize browser window
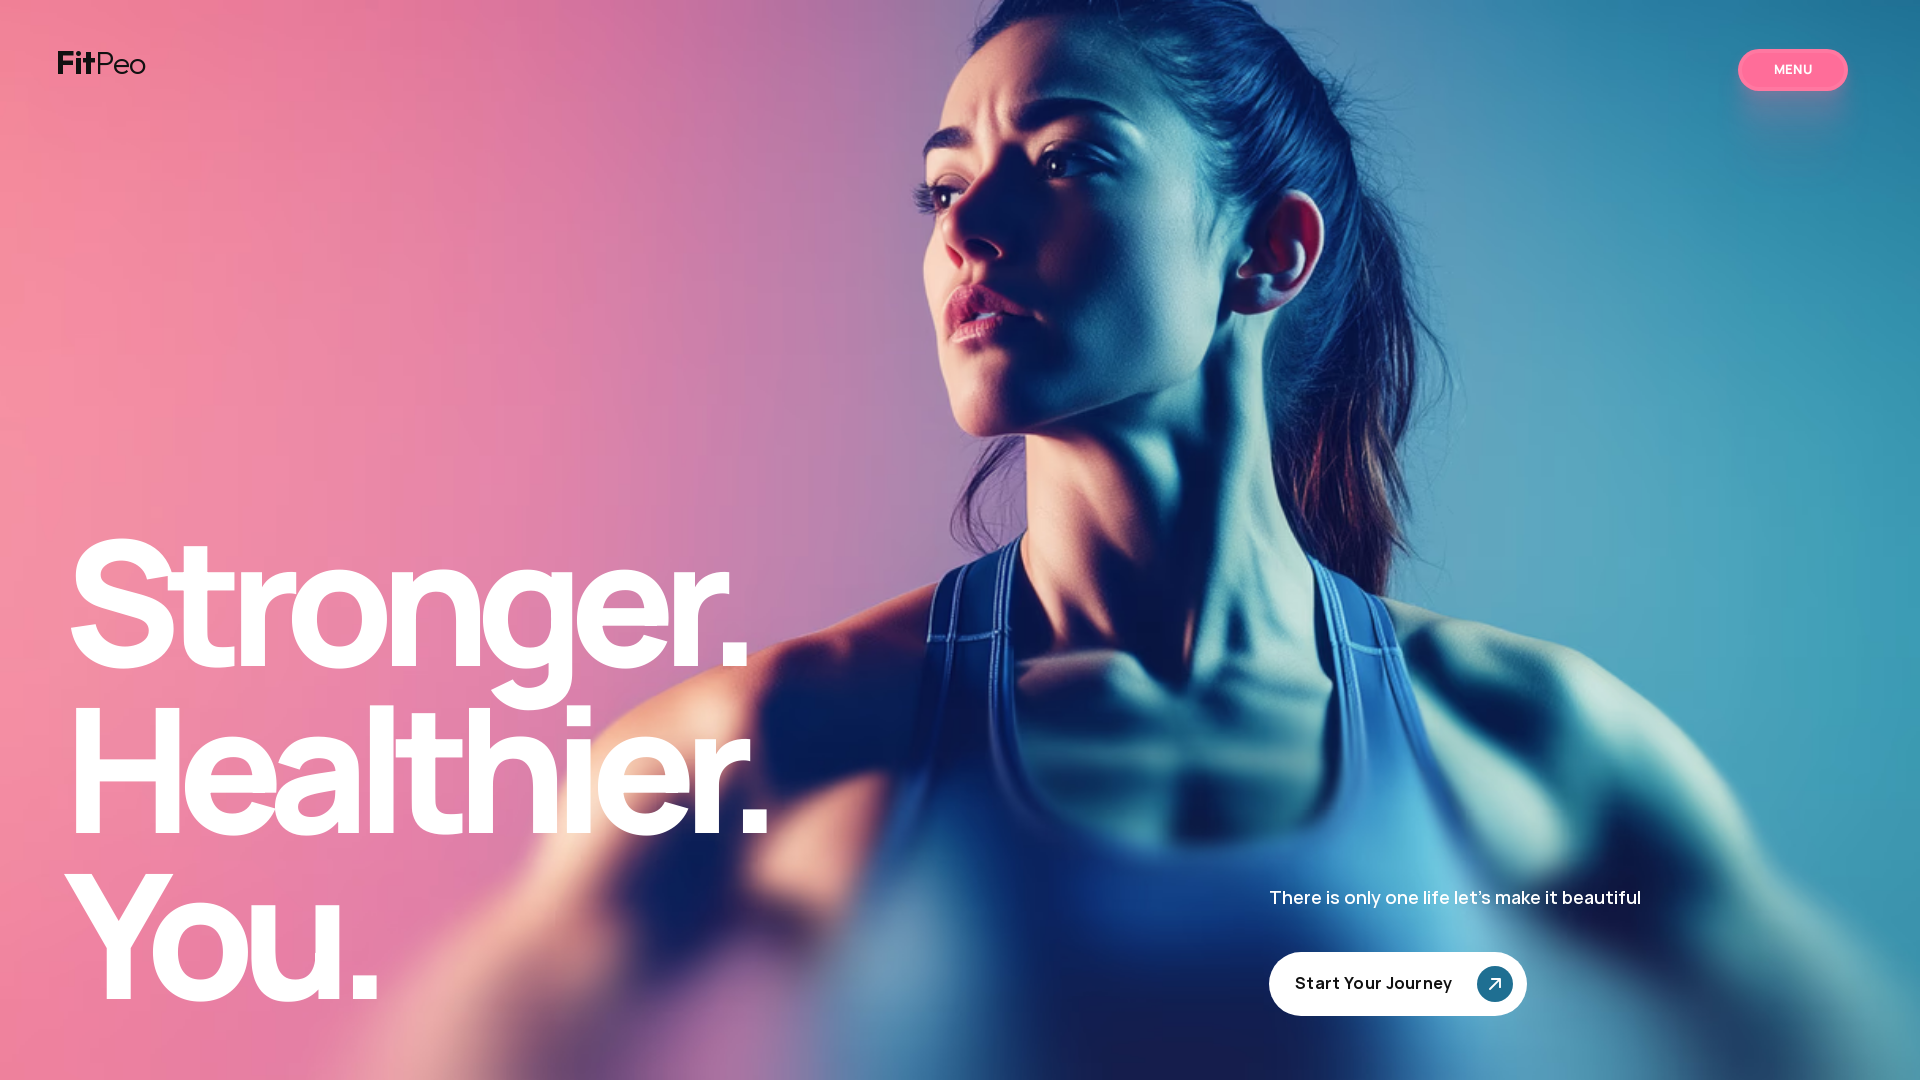

FitPeo homepage loaded and DOM content is ready
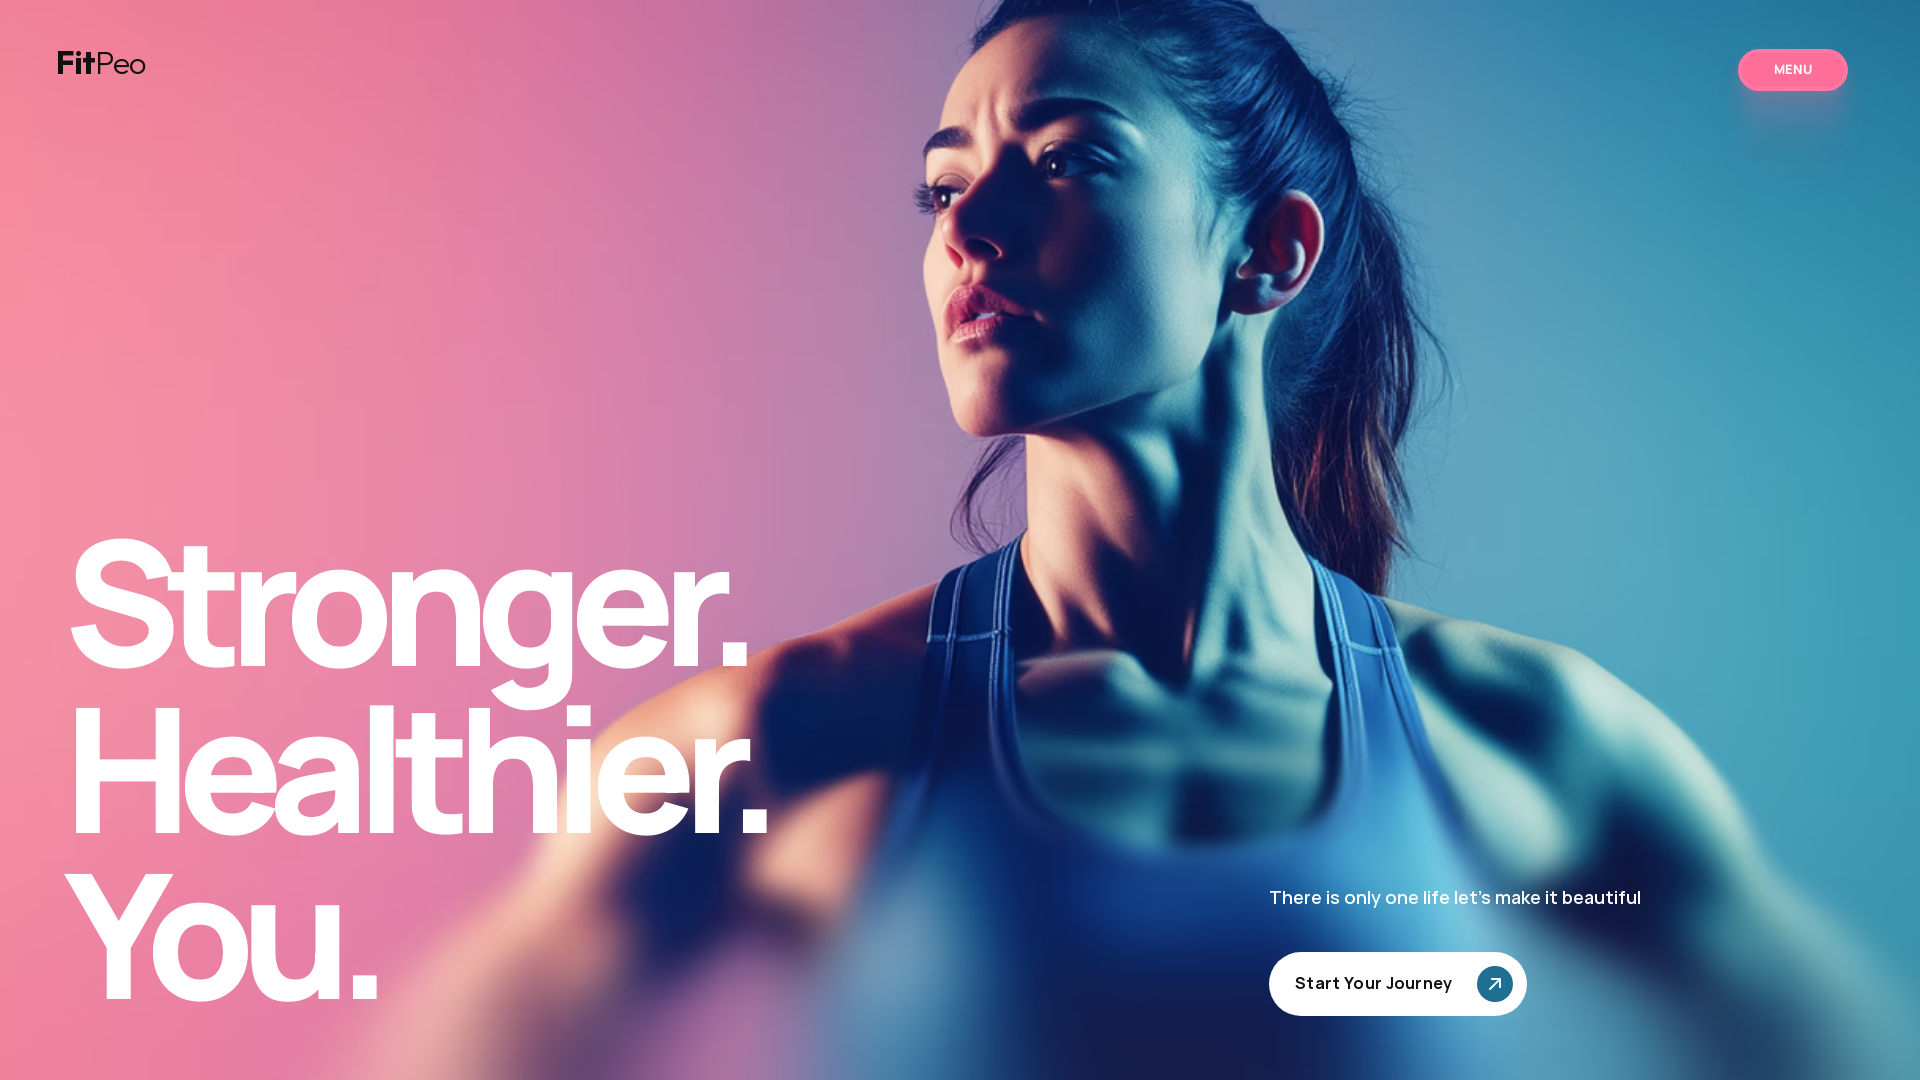

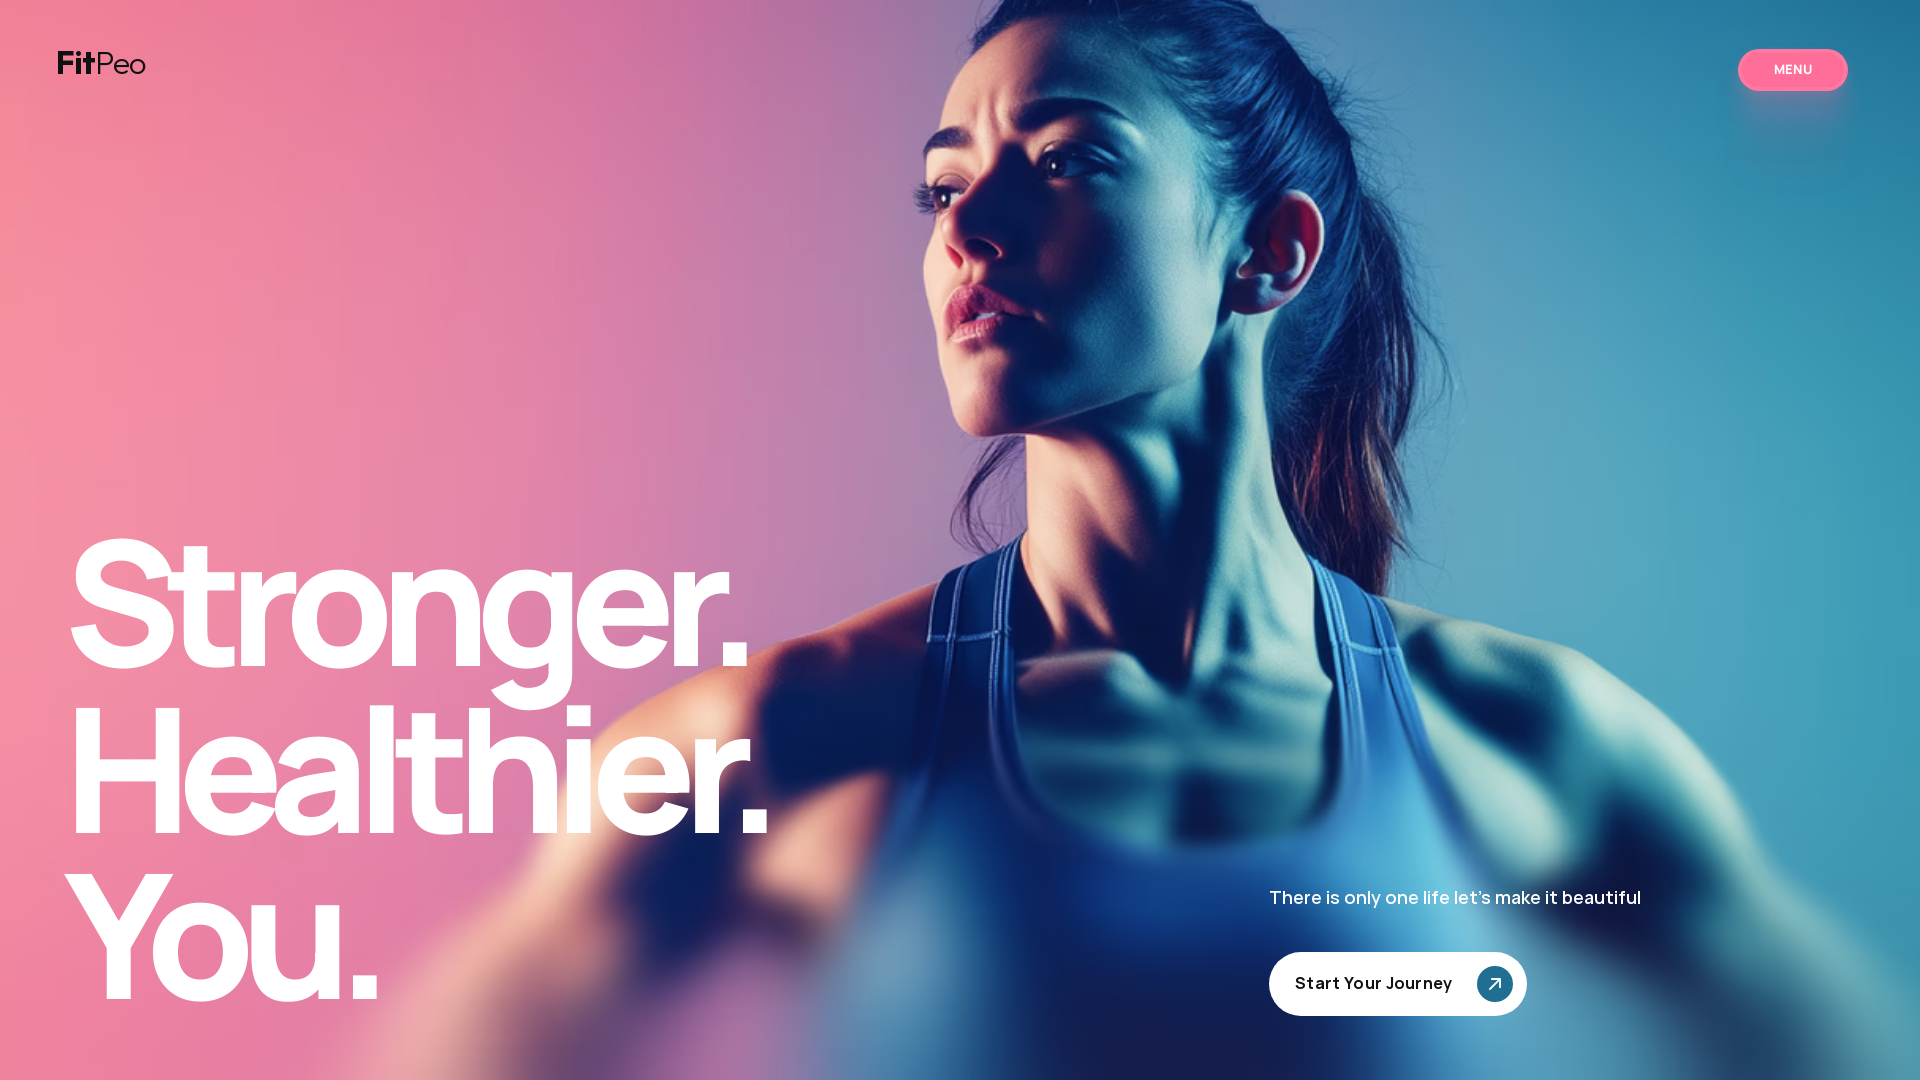